Tests JavaScript executor functionality by clicking on the Dynamic Content link, handling a generated alert, and refreshing the page on the Heroku test site.

Starting URL: https://the-internet.herokuapp.com/

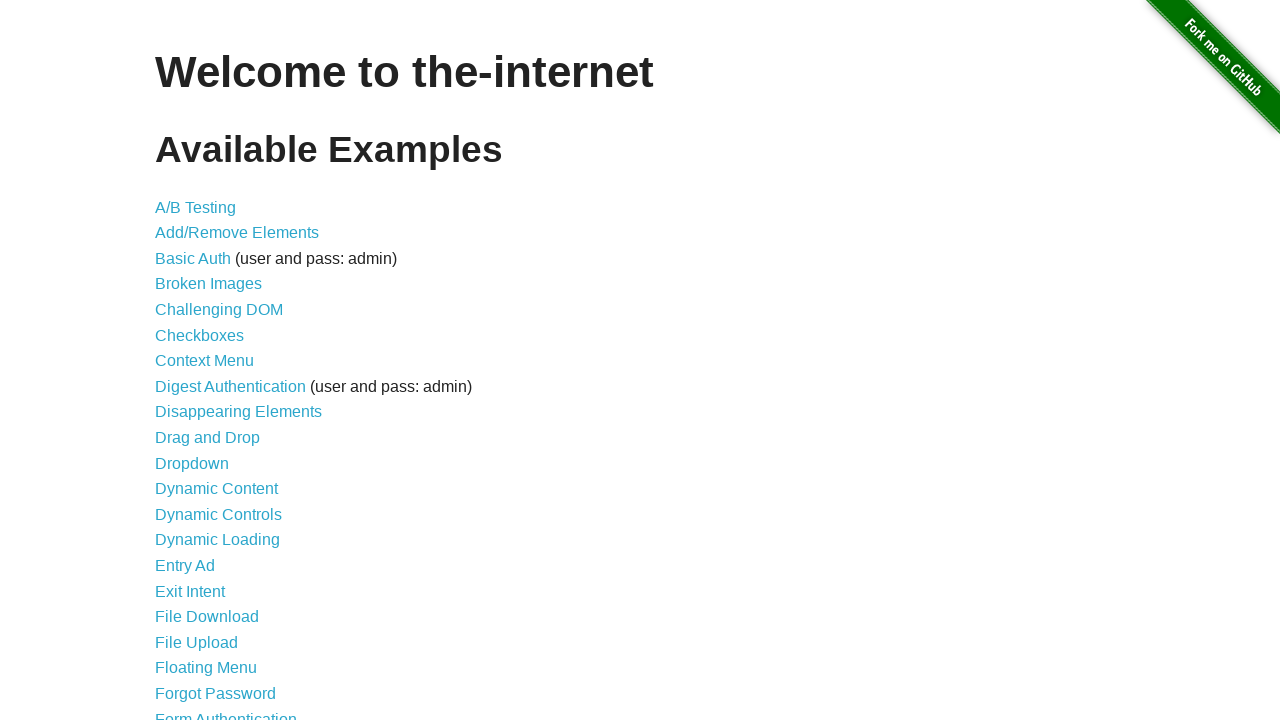

Waited for Dropdown link to be visible
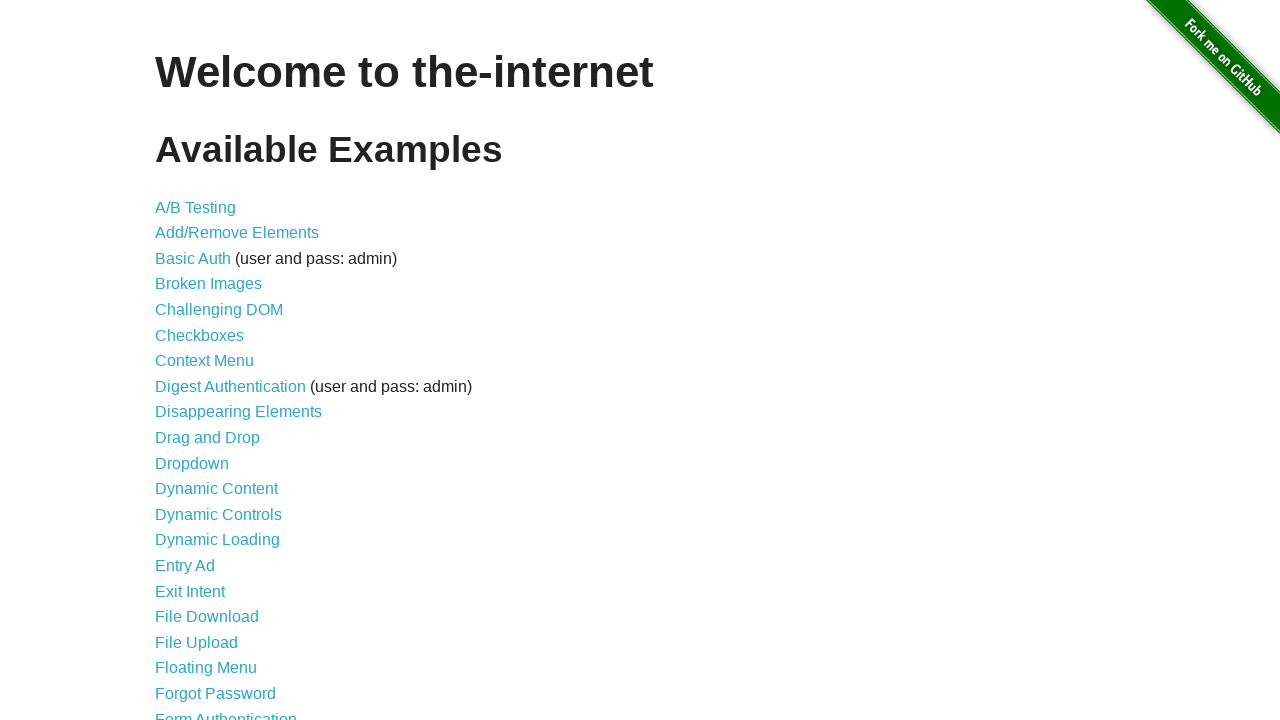

Waited for Dynamic Content link to be visible
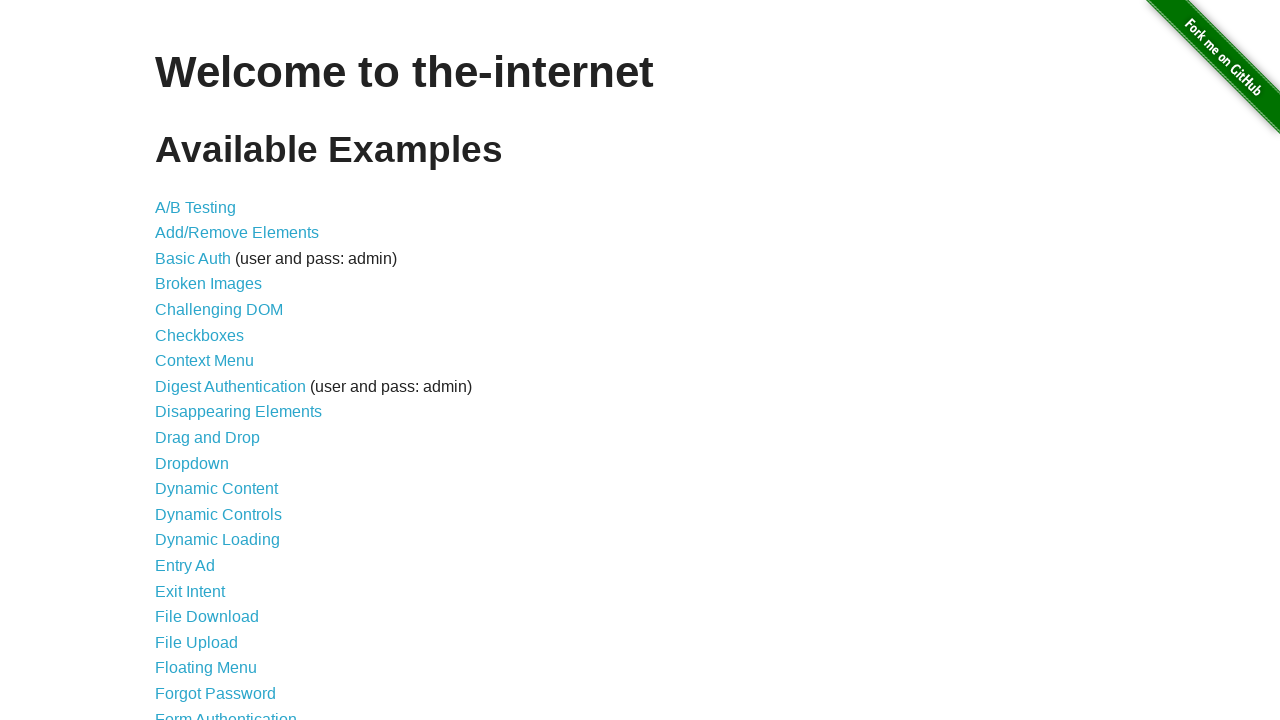

Clicked on Dynamic Content link at (216, 489) on text=Dynamic Content
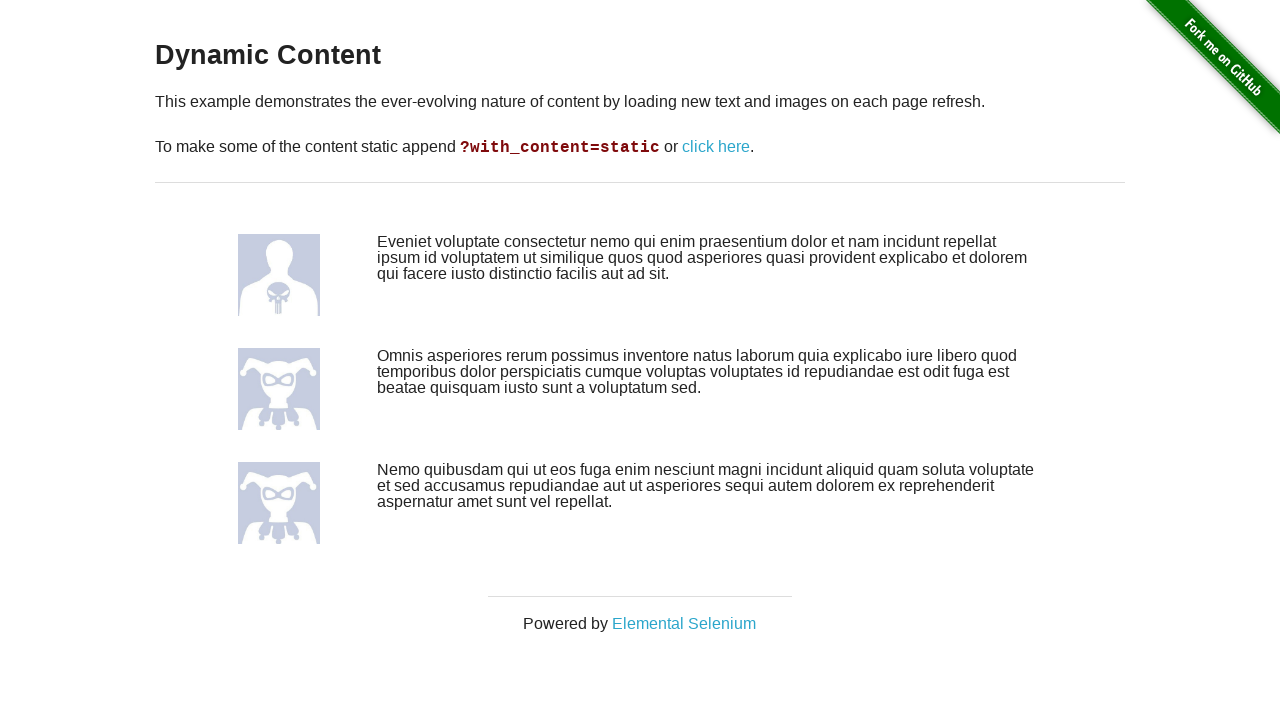

Waited for page to reach networkidle state after alert handling
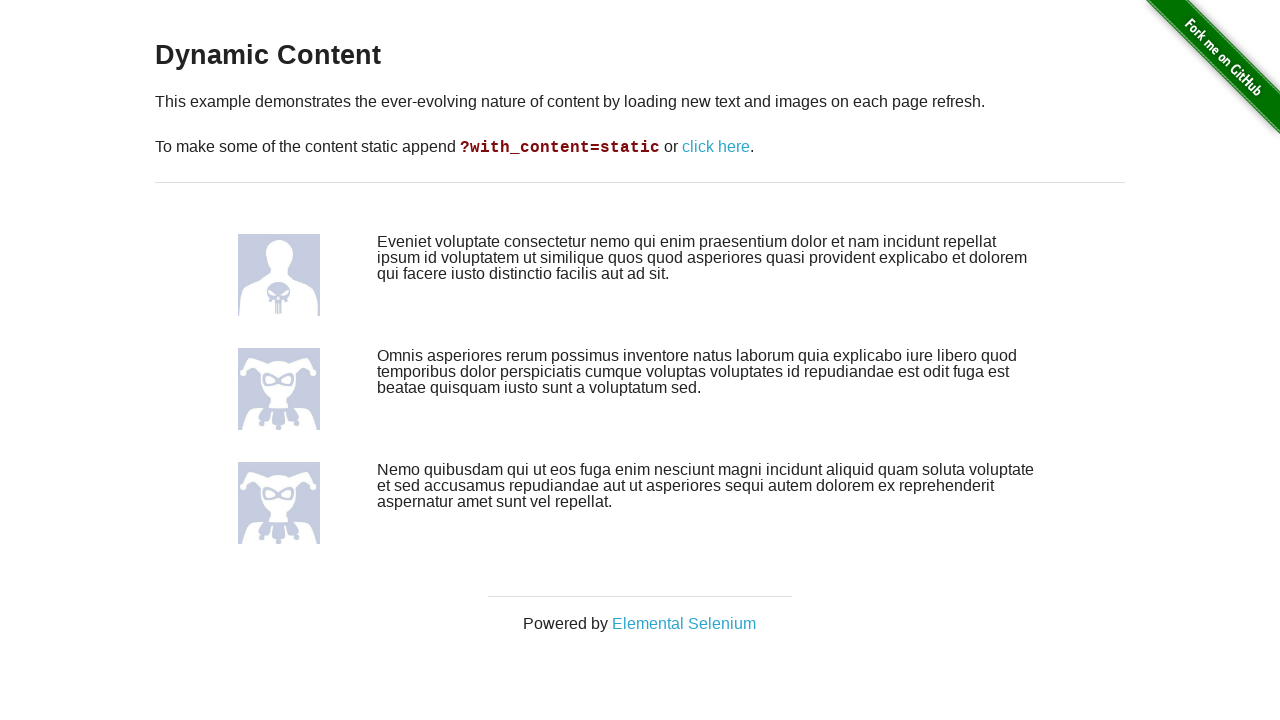

Refreshed the page
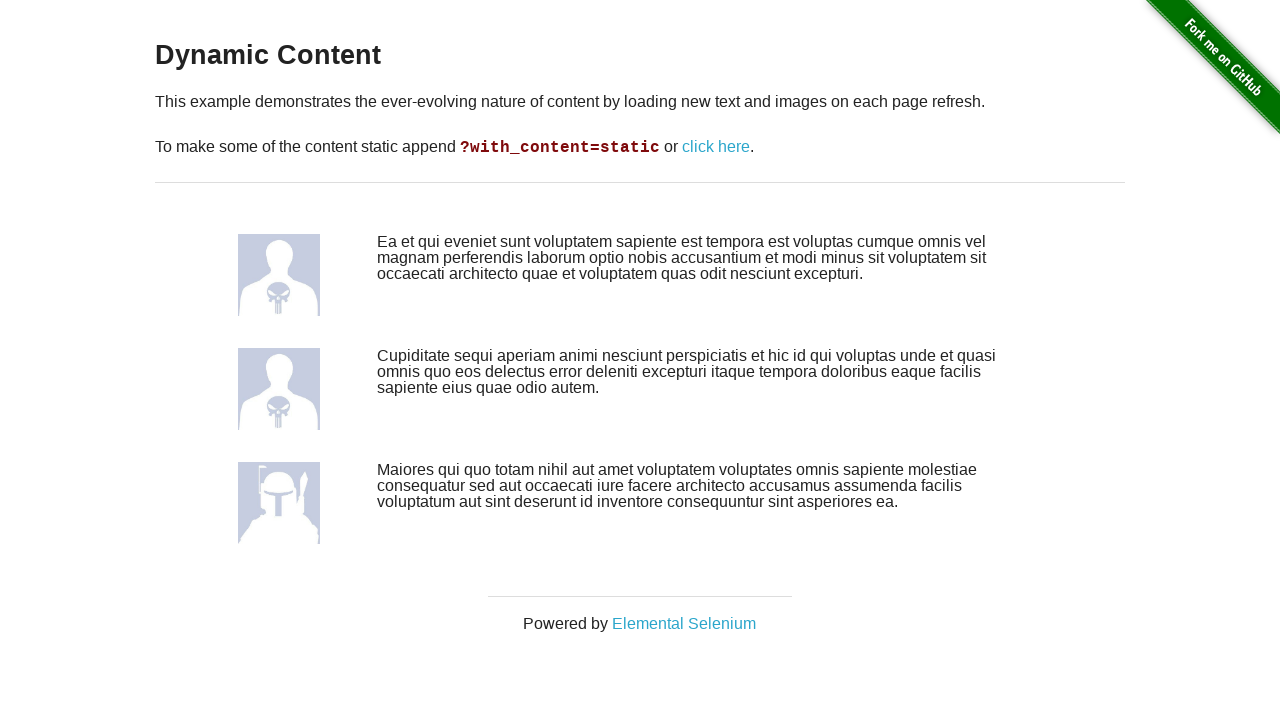

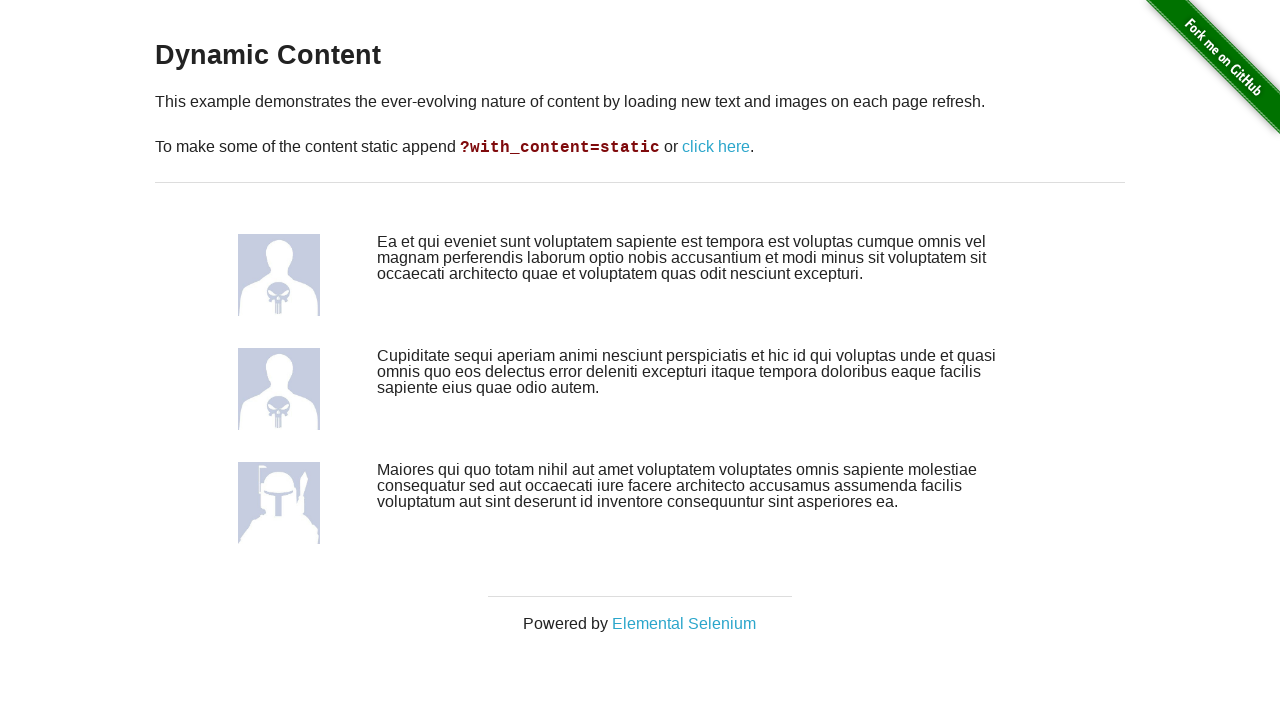